Tests the "Impressive" radio button on the DemoQA radio button page by clicking it and verifying that a result message appears

Starting URL: https://demoqa.com/radio-button

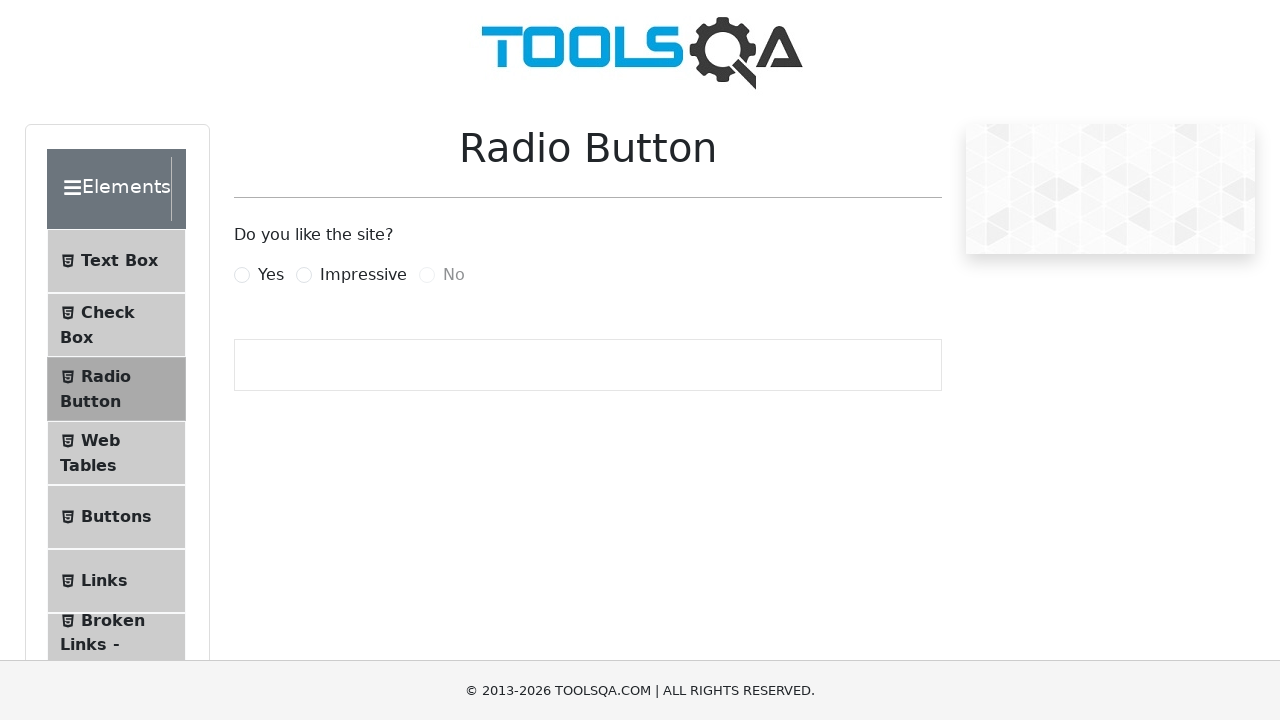

Clicked the 'Impressive' radio button label at (363, 275) on label[for='impressiveRadio']
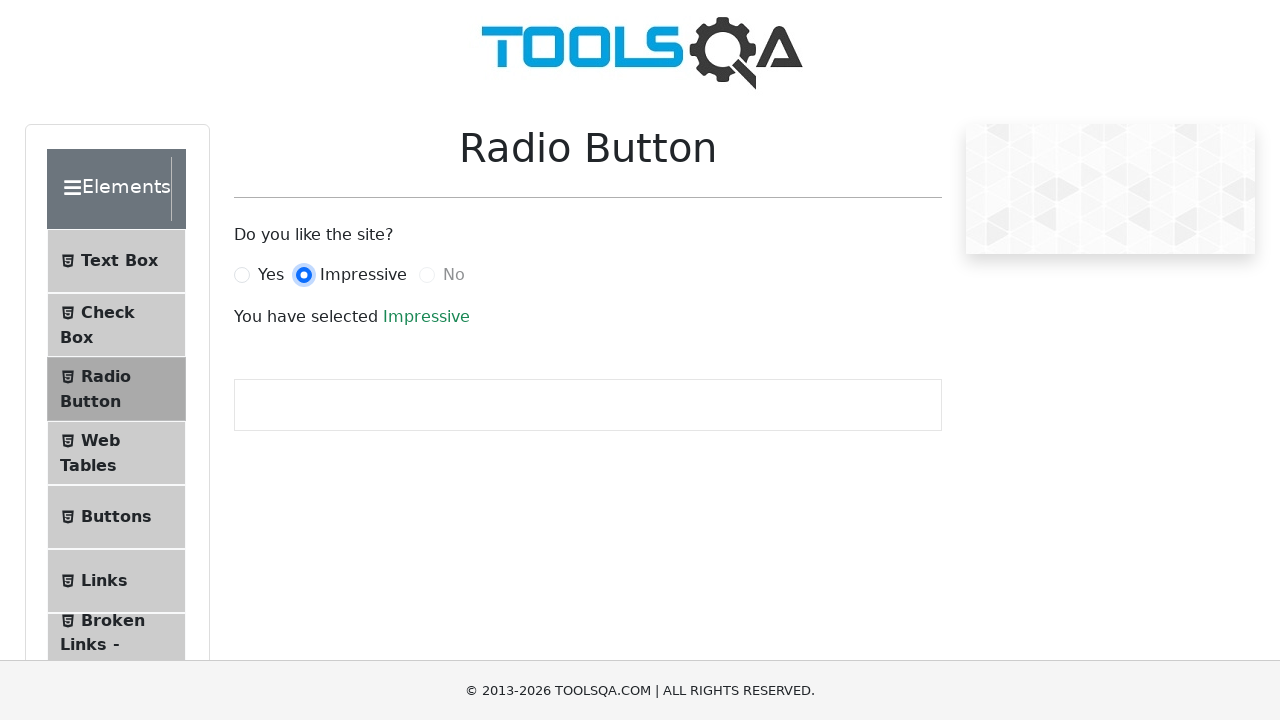

Result message appeared after clicking Impressive button
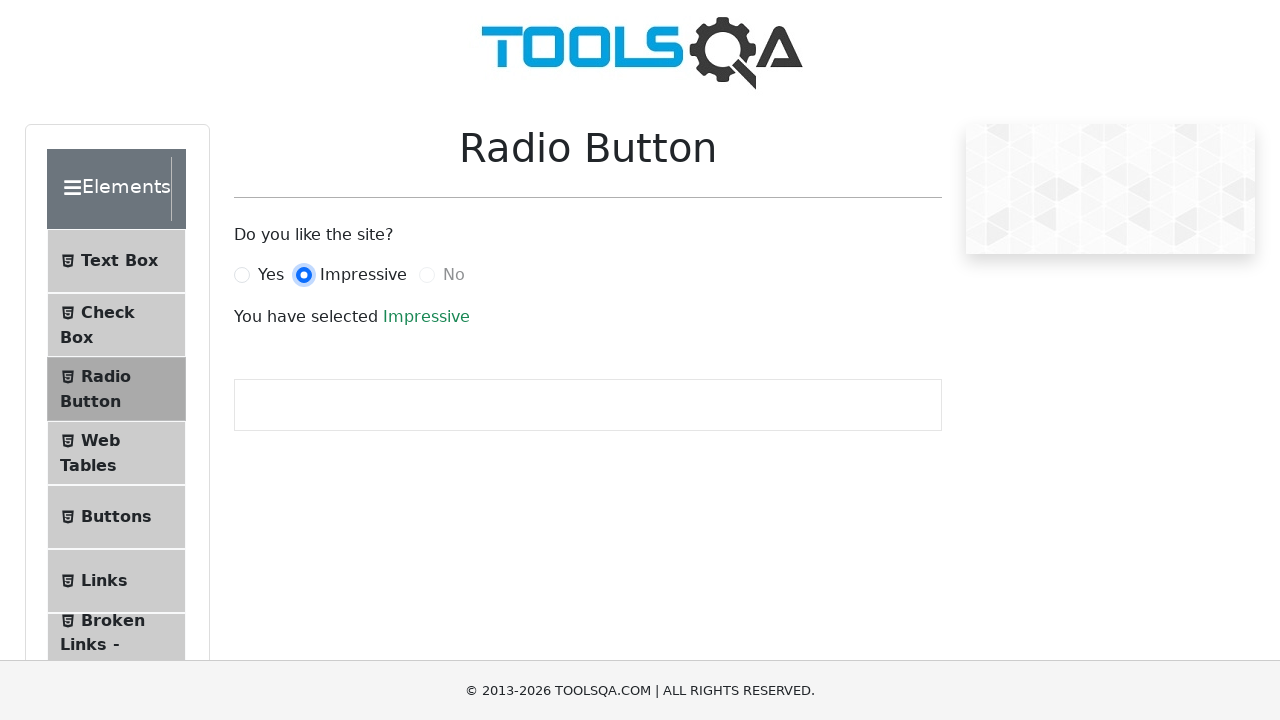

Retrieved result text content
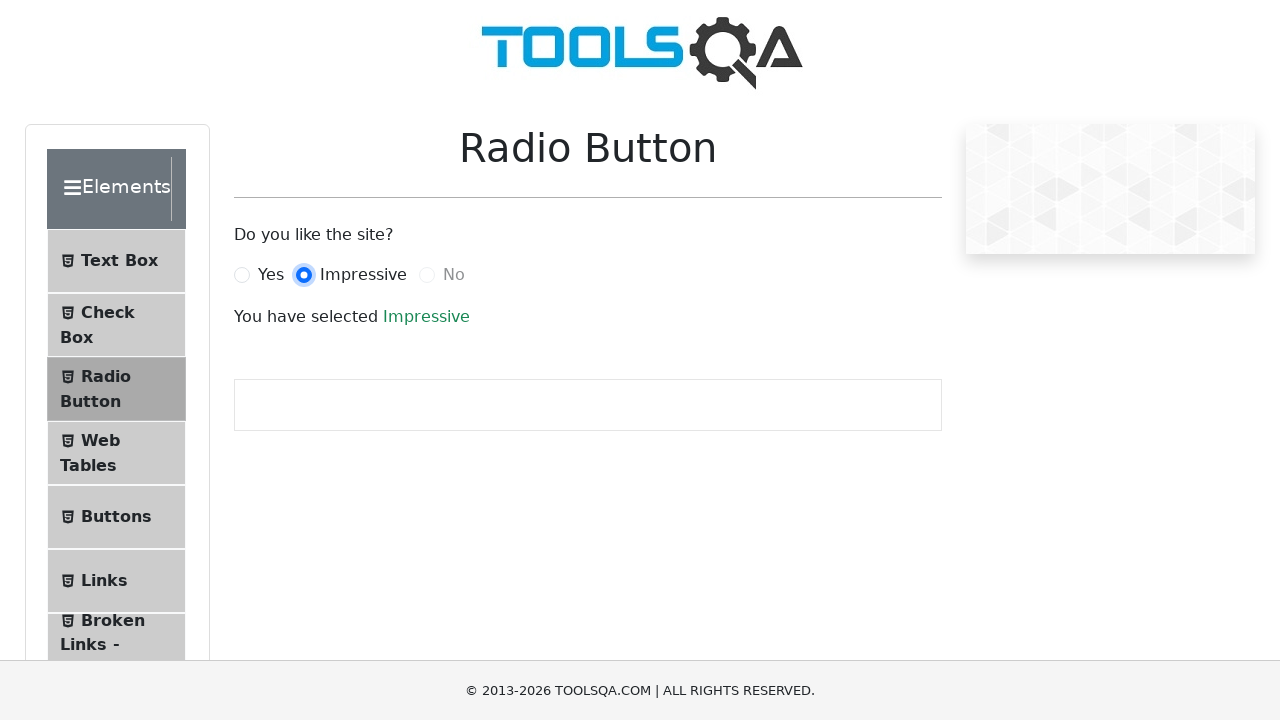

Verified result text is not empty
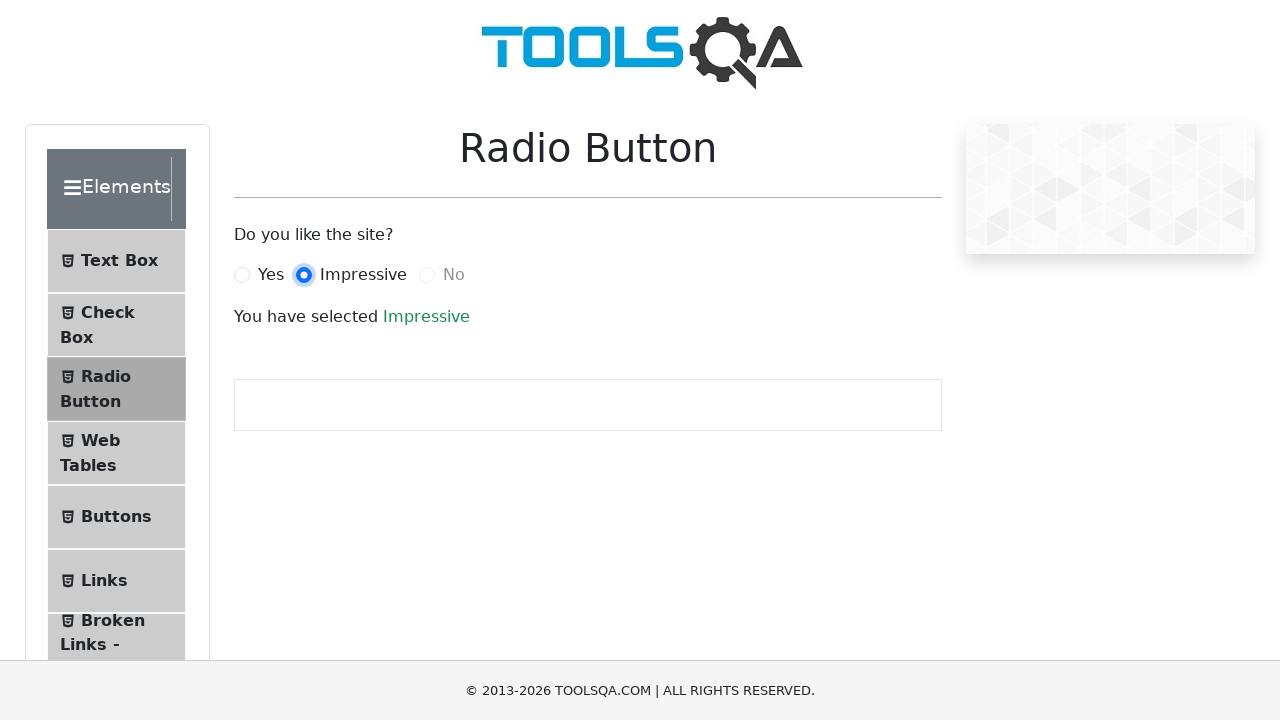

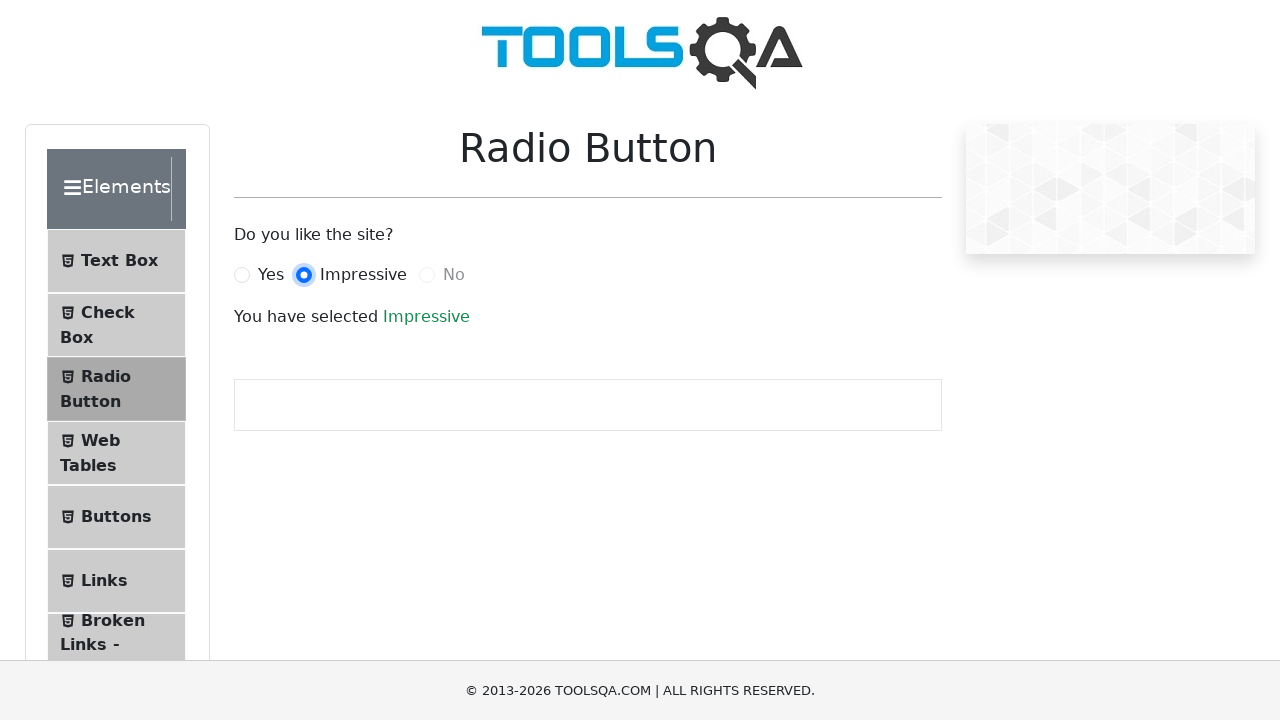